Tests successful login with valid credentials and verifies the welcome message on the secure area page

Starting URL: http://the-internet.herokuapp.com/login

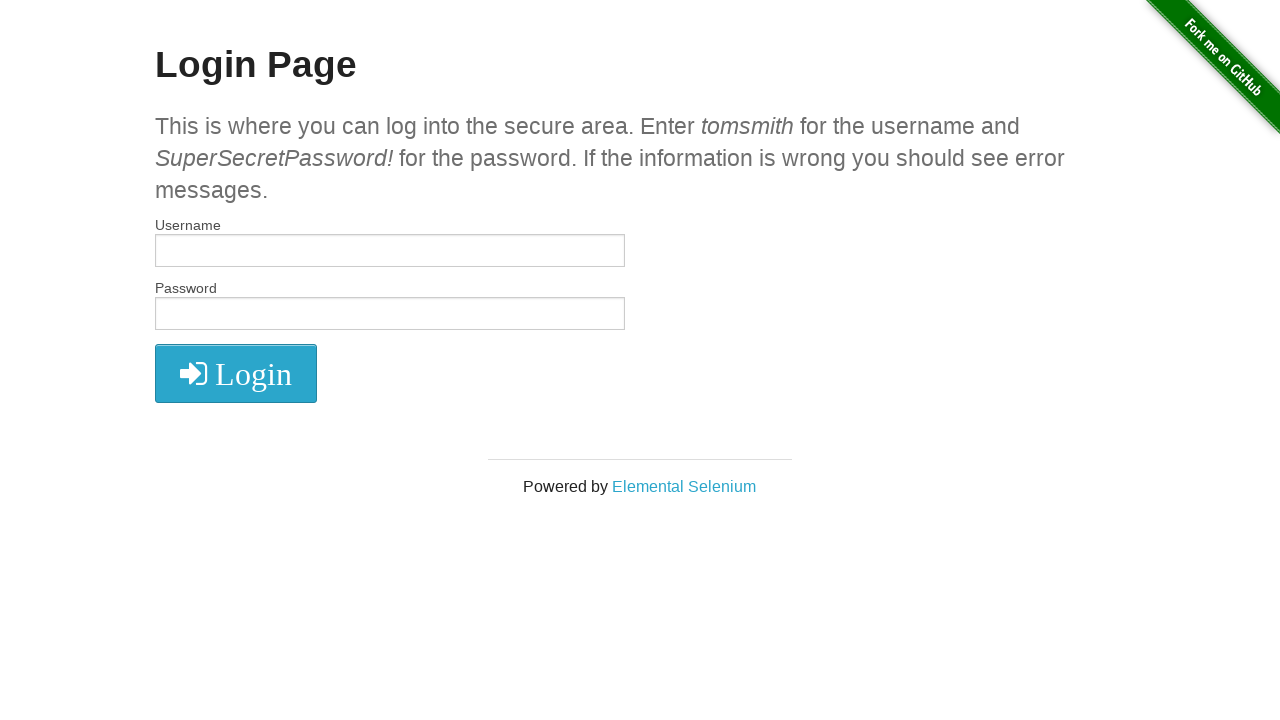

Entered username 'tomsmith' in the login form on xpath=//form[@id='login']/div[1]/div[1]/input
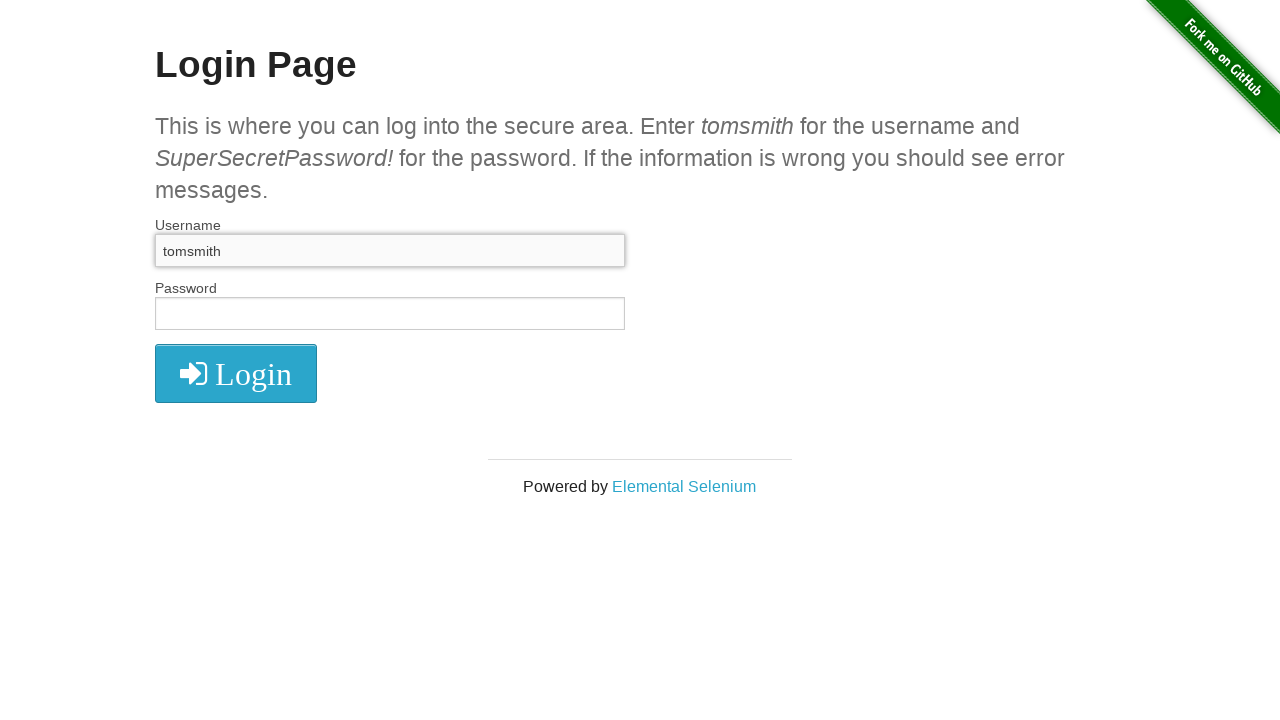

Entered password in the login form on xpath=//form[@id='login']/div[2]/div[1]/input
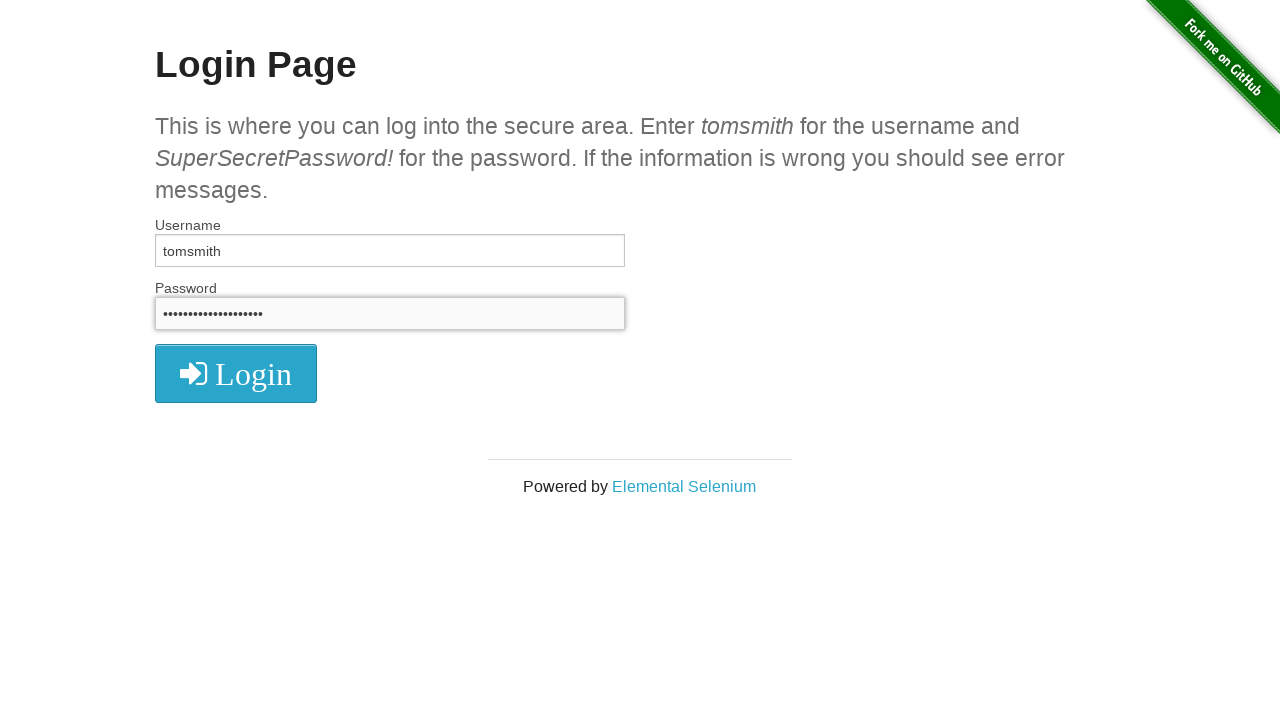

Clicked the login button at (236, 374) on xpath=//form[@id='login']/button/i
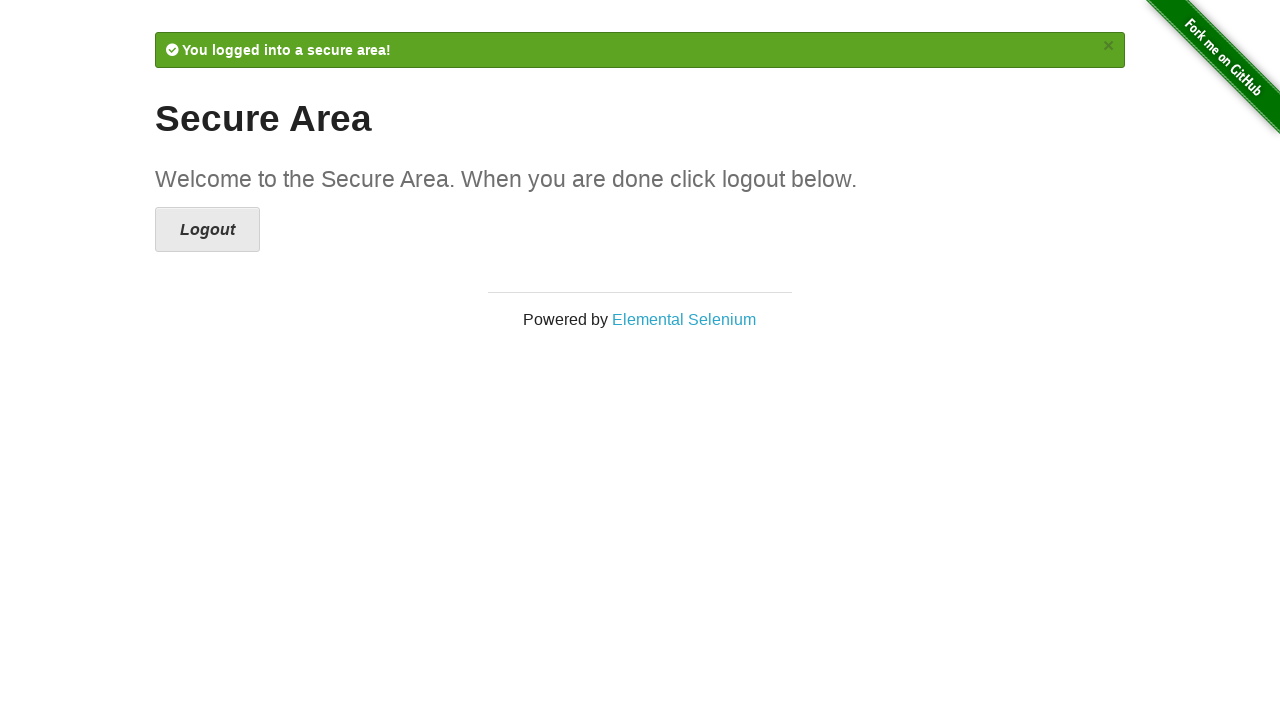

Waited for the welcome message to load on the secure area page
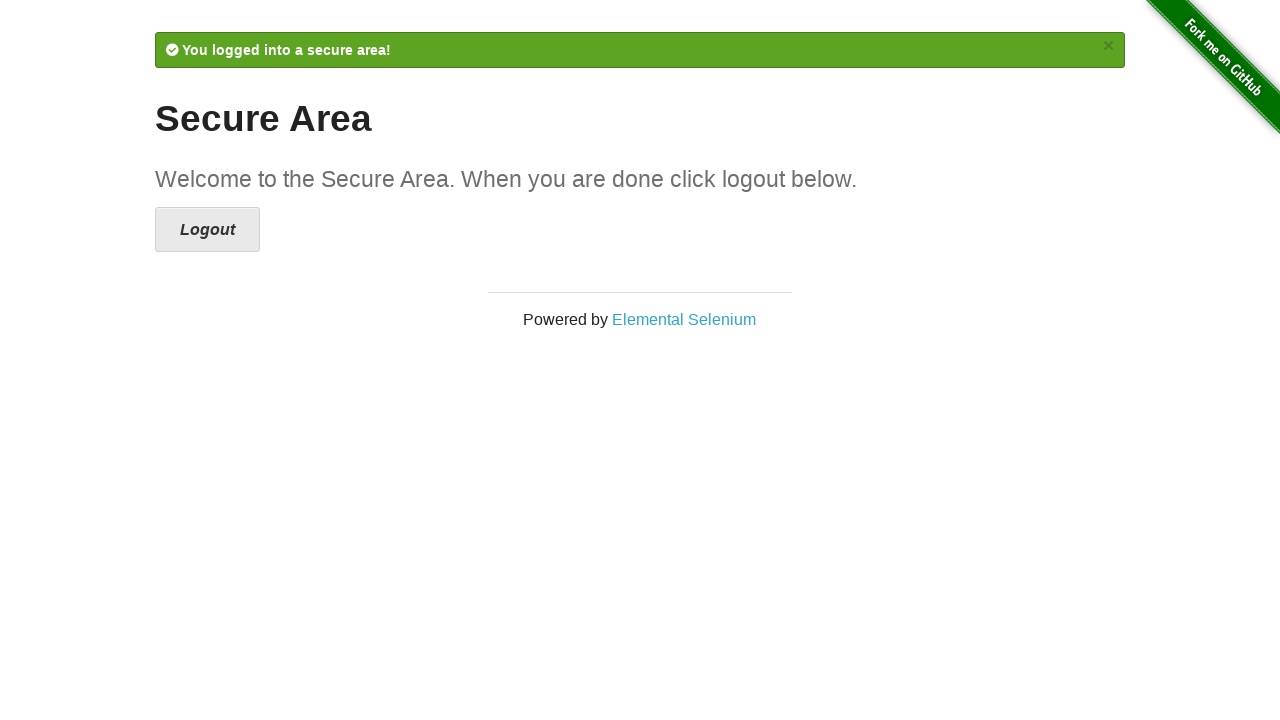

Retrieved the welcome message text from the secure area page
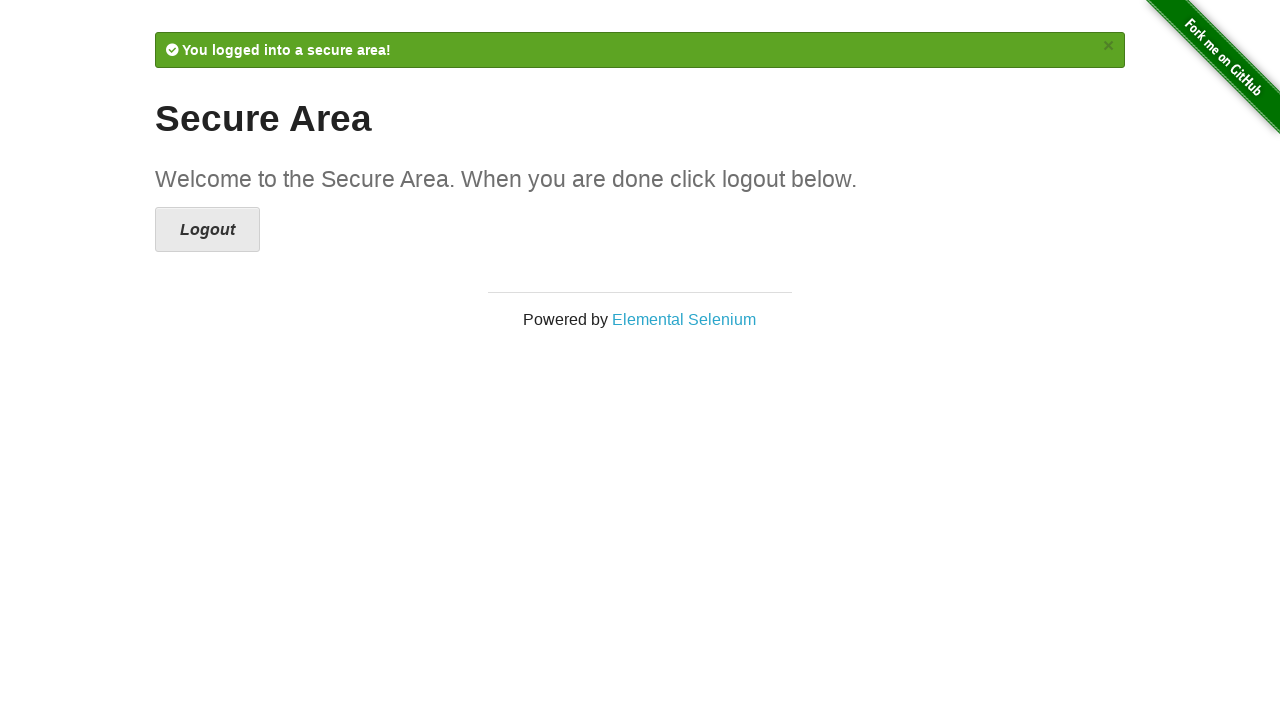

Verified that the welcome message matches the expected text
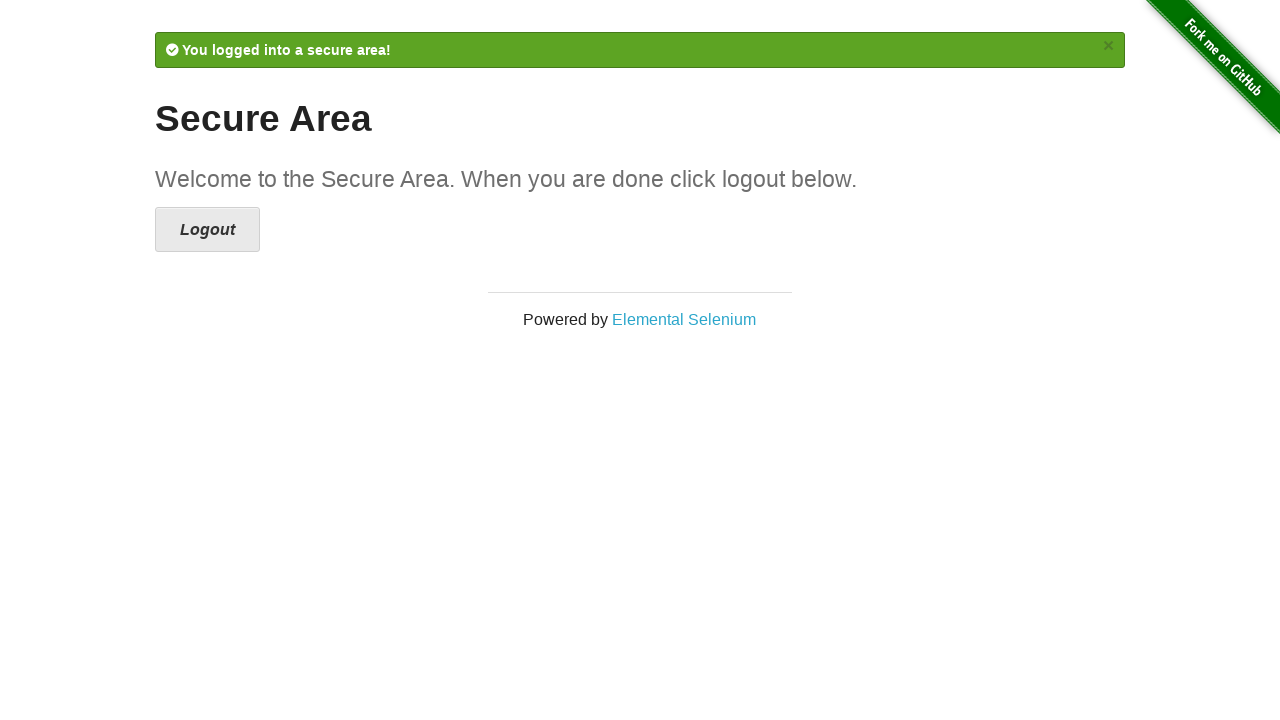

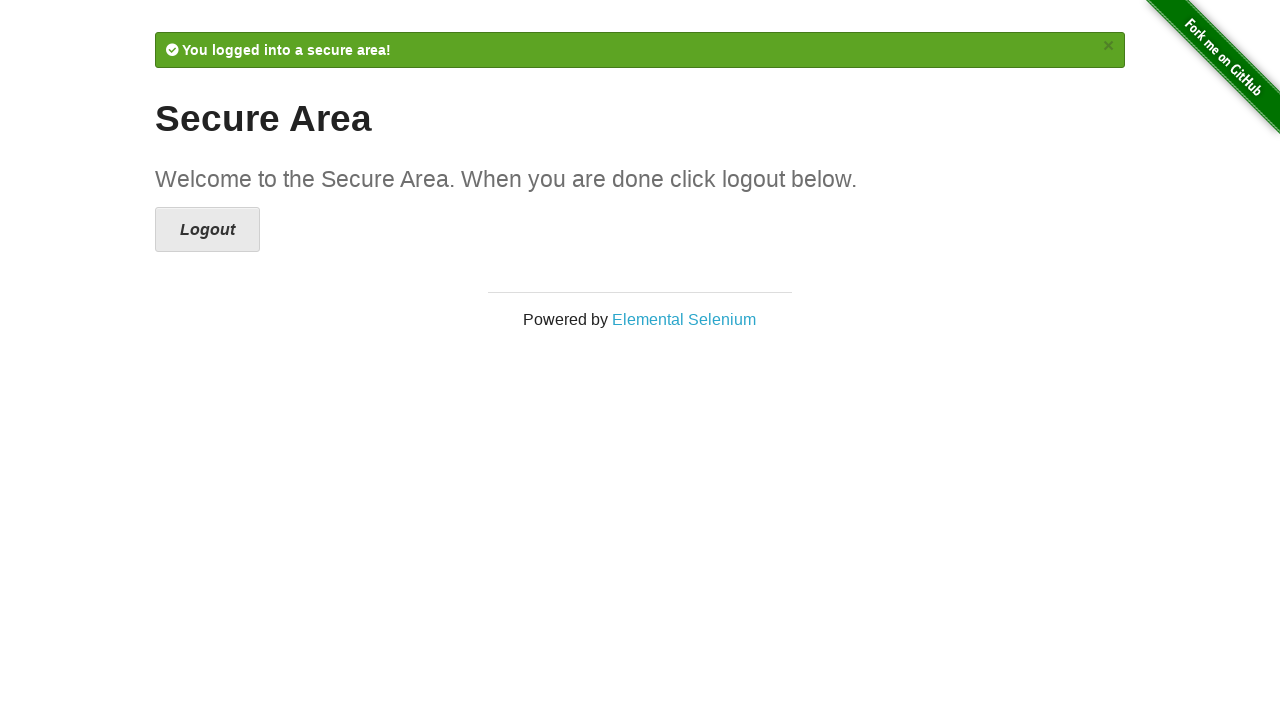